Tests pagination functionality on a product listing page by navigating through multiple pages using the next button

Starting URL: https://www.noon.com/uae-en/sports-and-outdoors/exercise-and-fitness/yoga-16328/

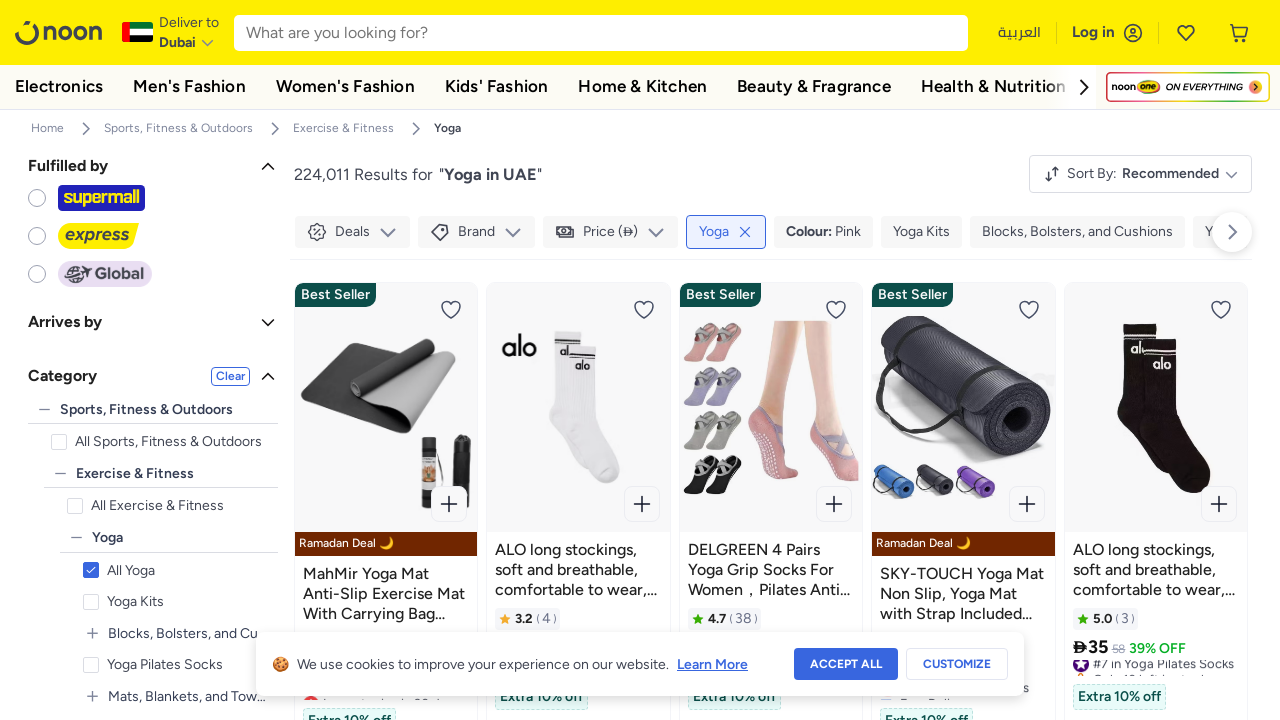

Product listing page loaded with pagination controls visible
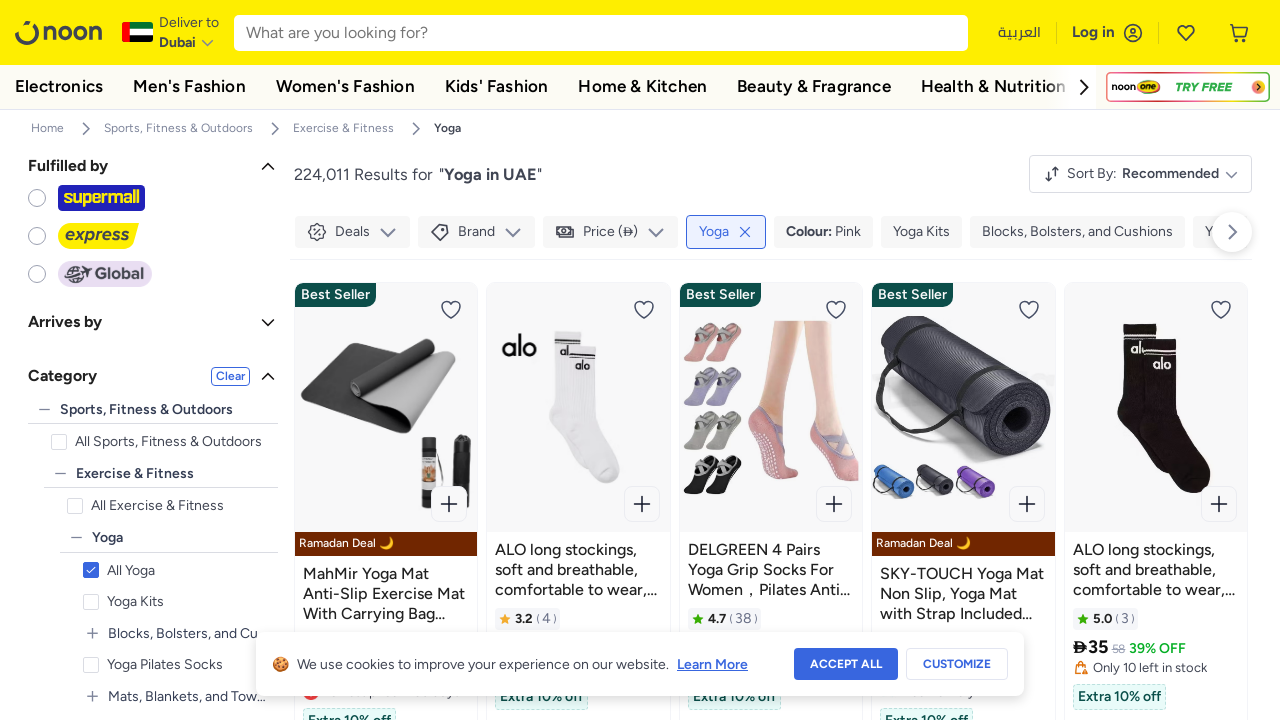

Page finished loading all network requests
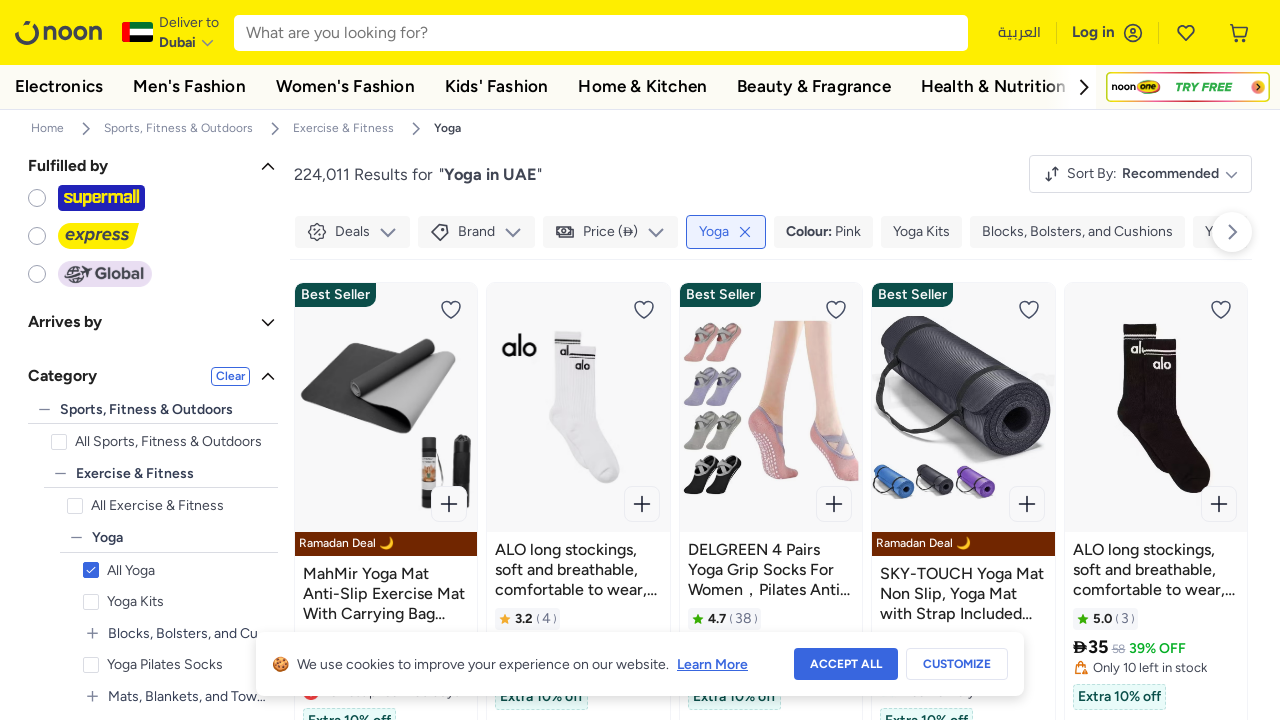

Clicked next button to navigate to page 2 at (918, 360) on li.next
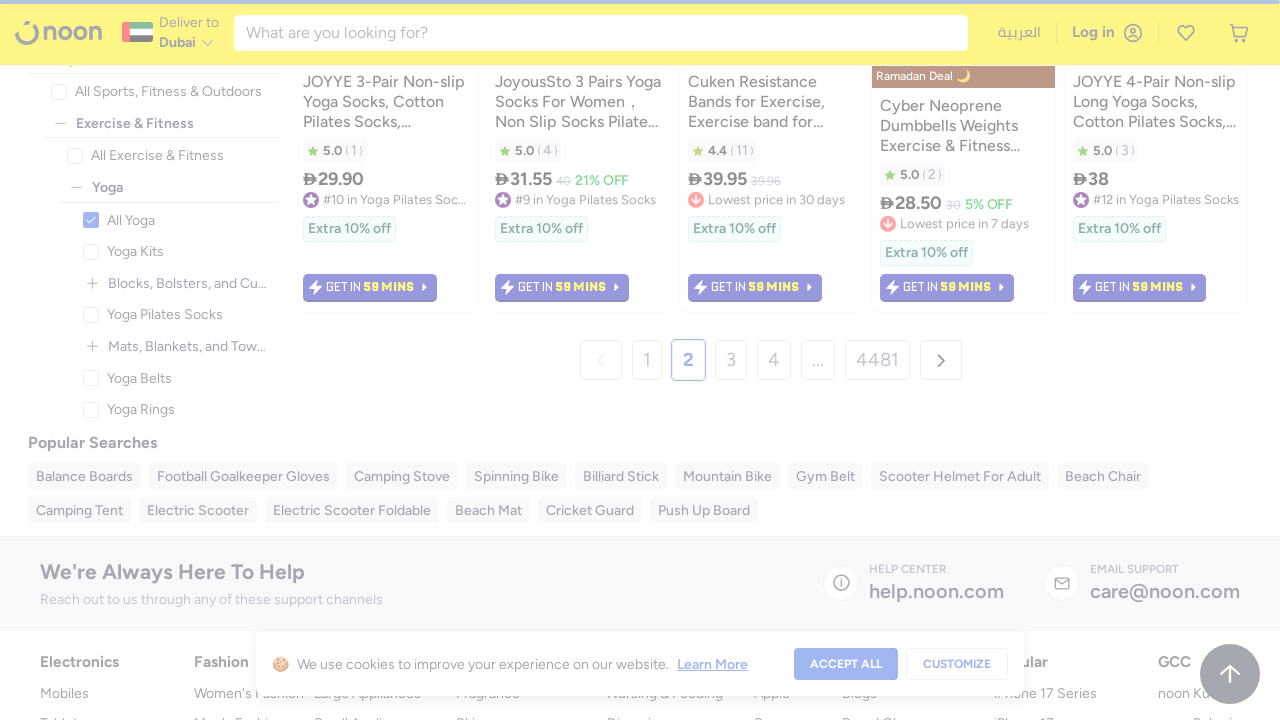

Waited for page transition animation to complete
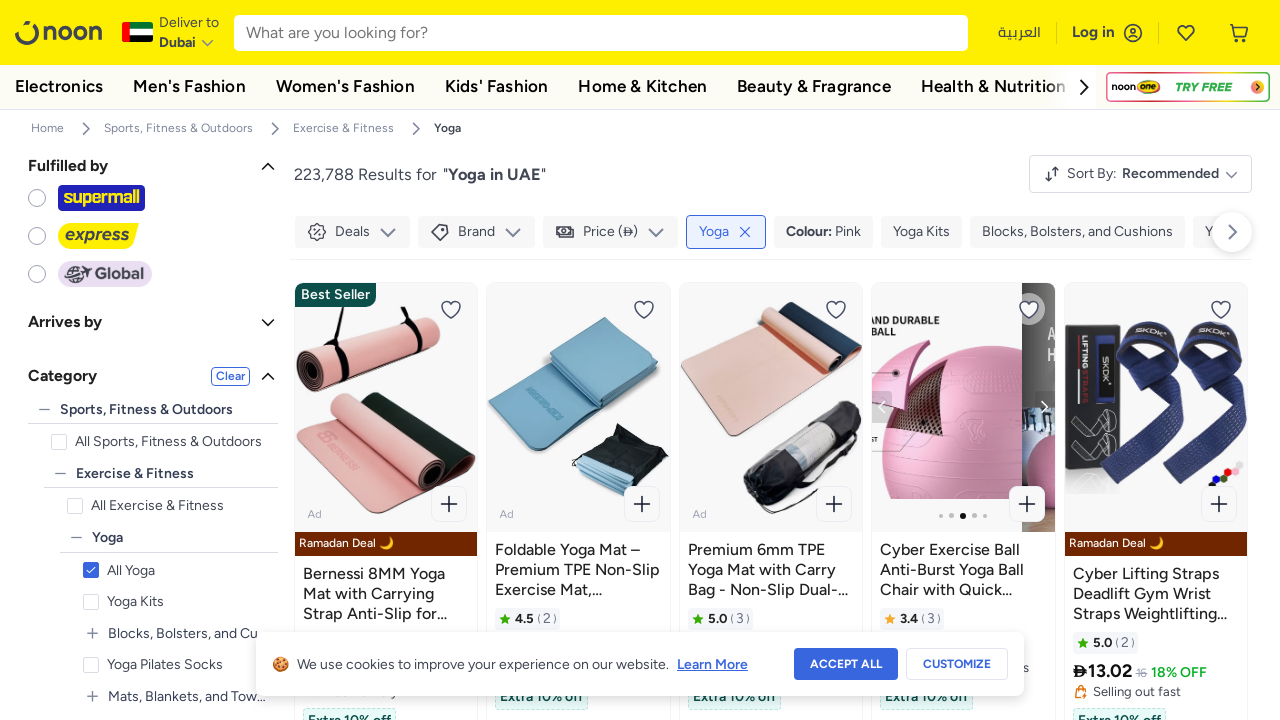

Page finished loading all network requests
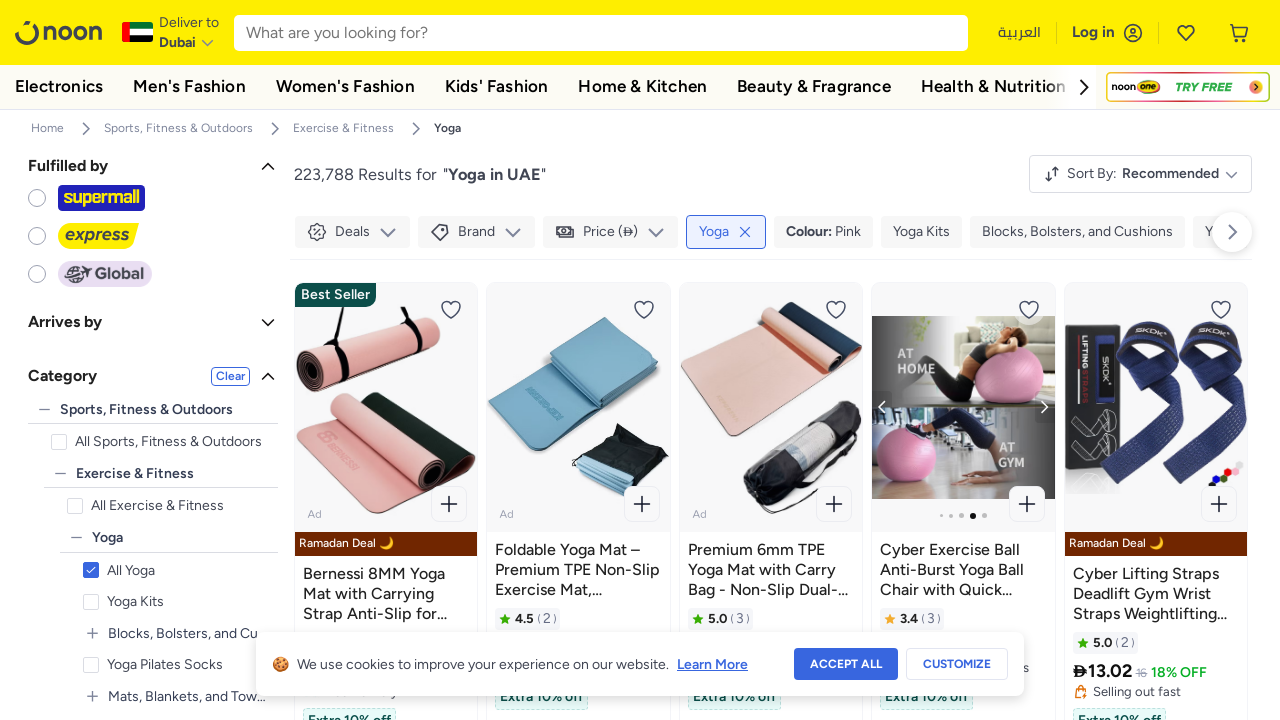

Clicked next button to navigate to page 3 at (942, 360) on li.next
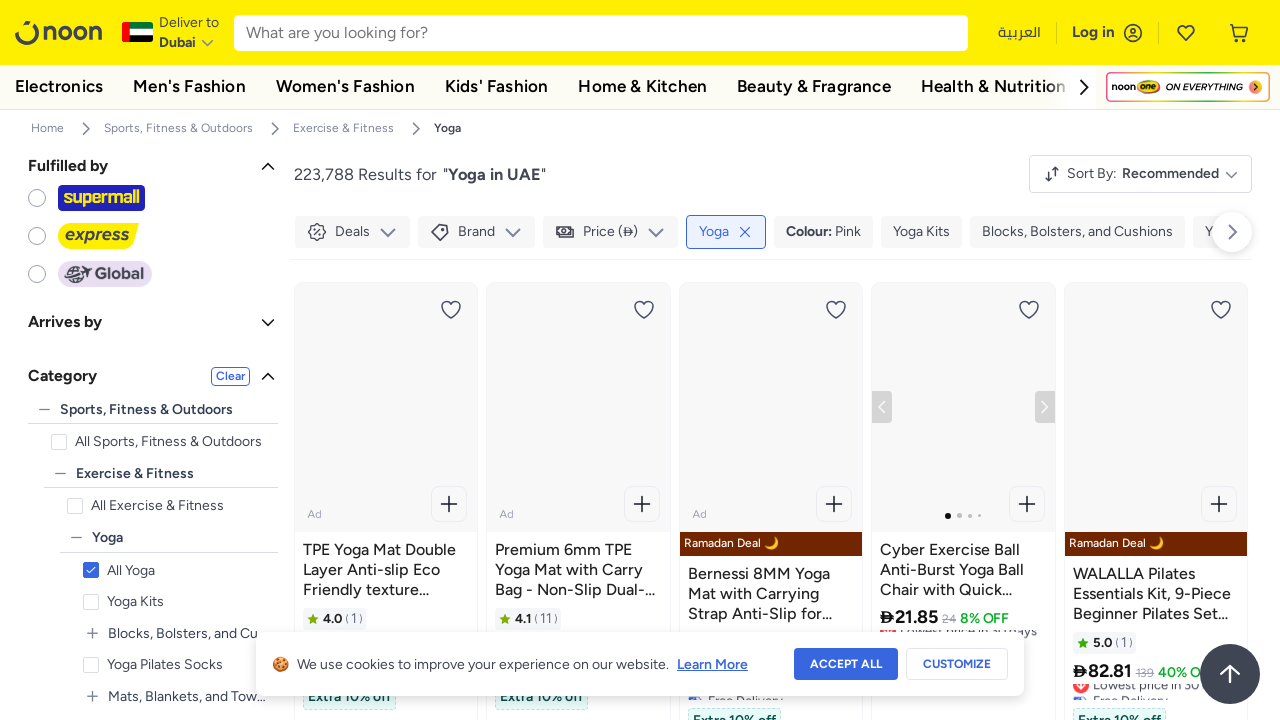

Waited for page transition animation to complete
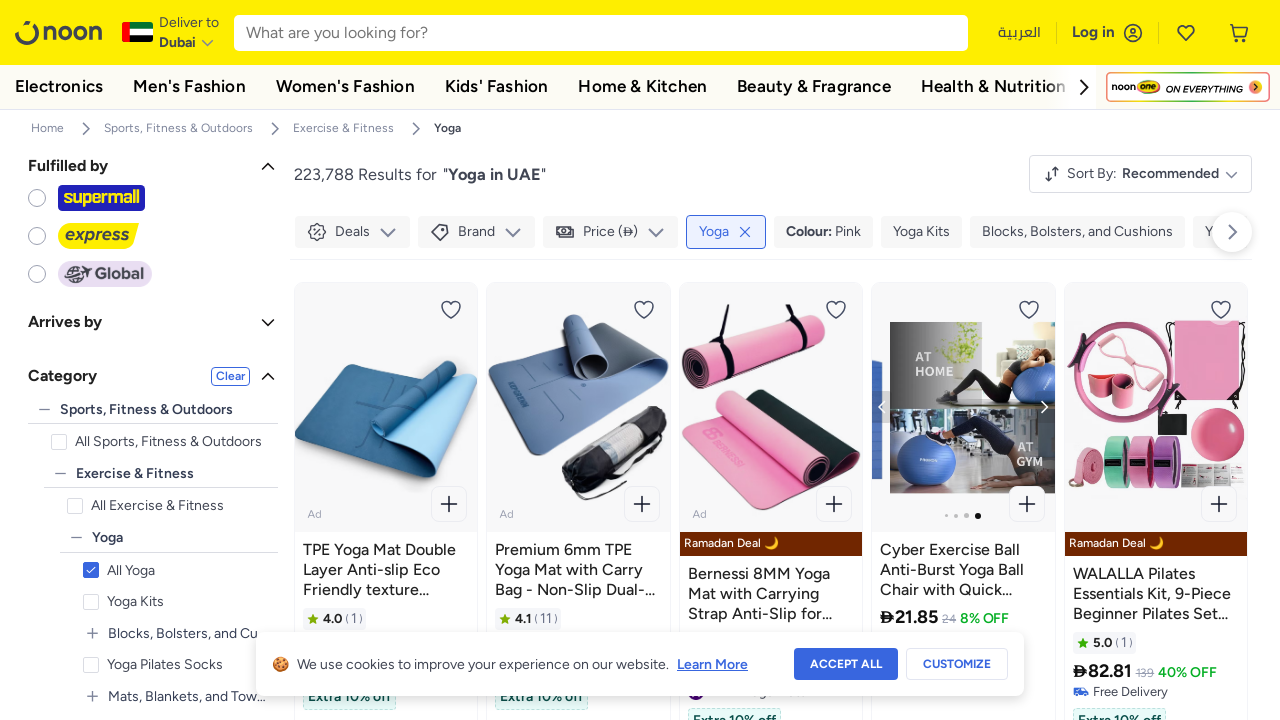

Page finished loading all network requests
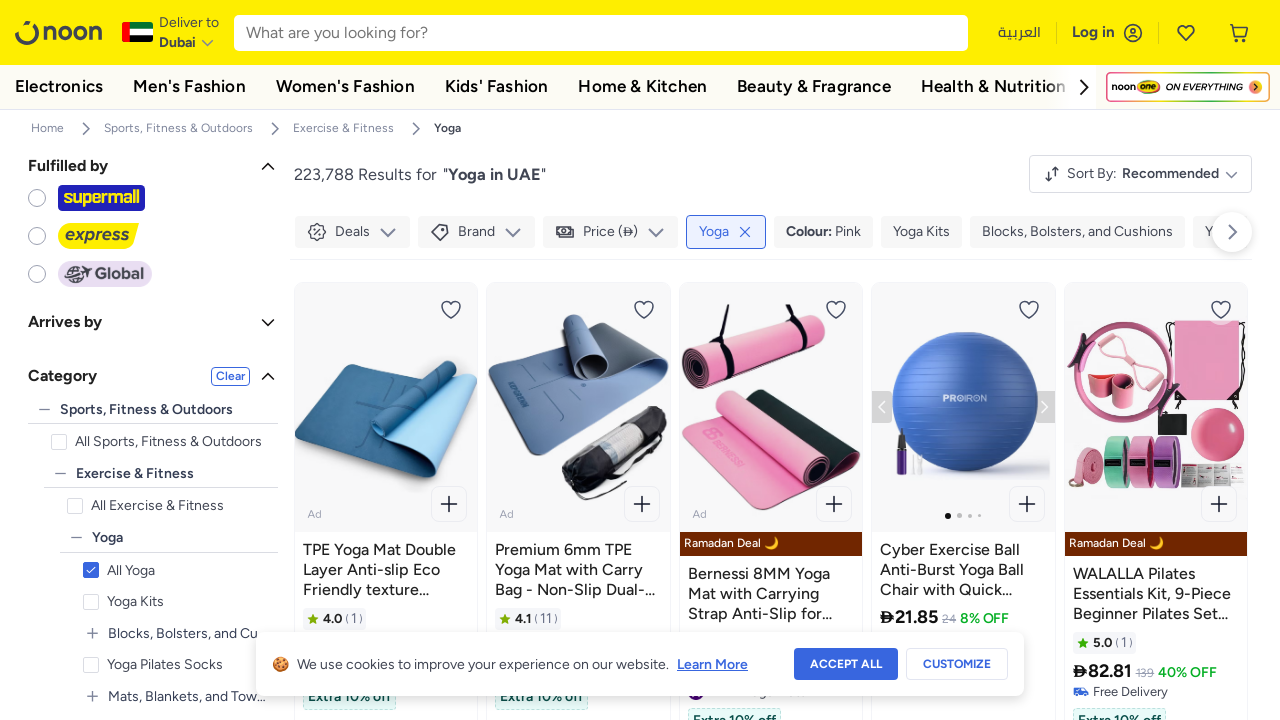

Clicked next button to navigate to page 4 at (942, 360) on li.next
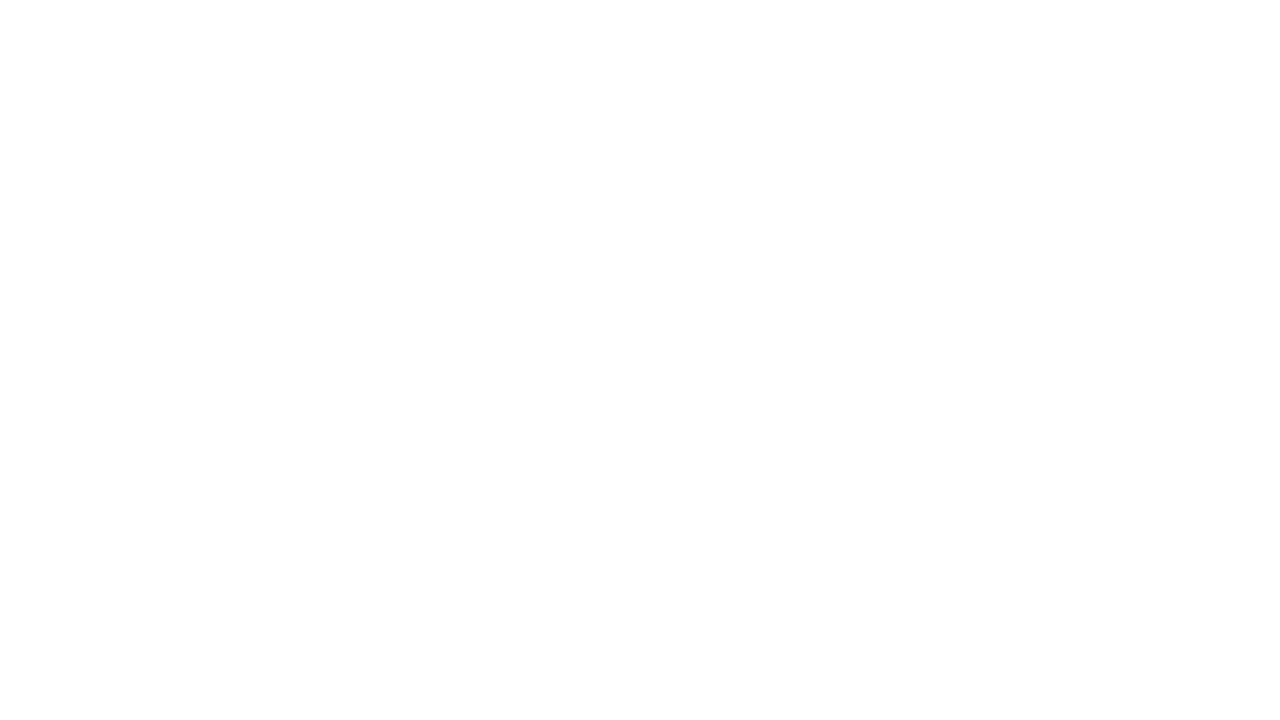

Waited for page transition animation to complete
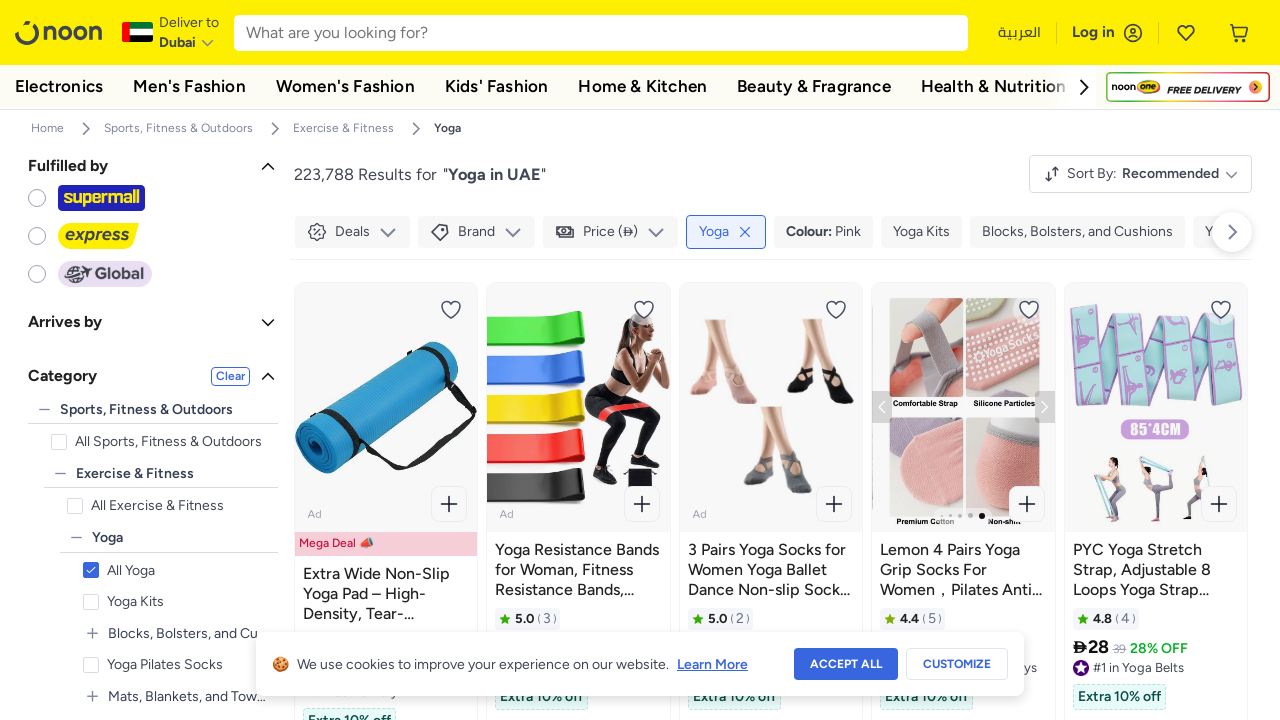

Page finished loading all network requests
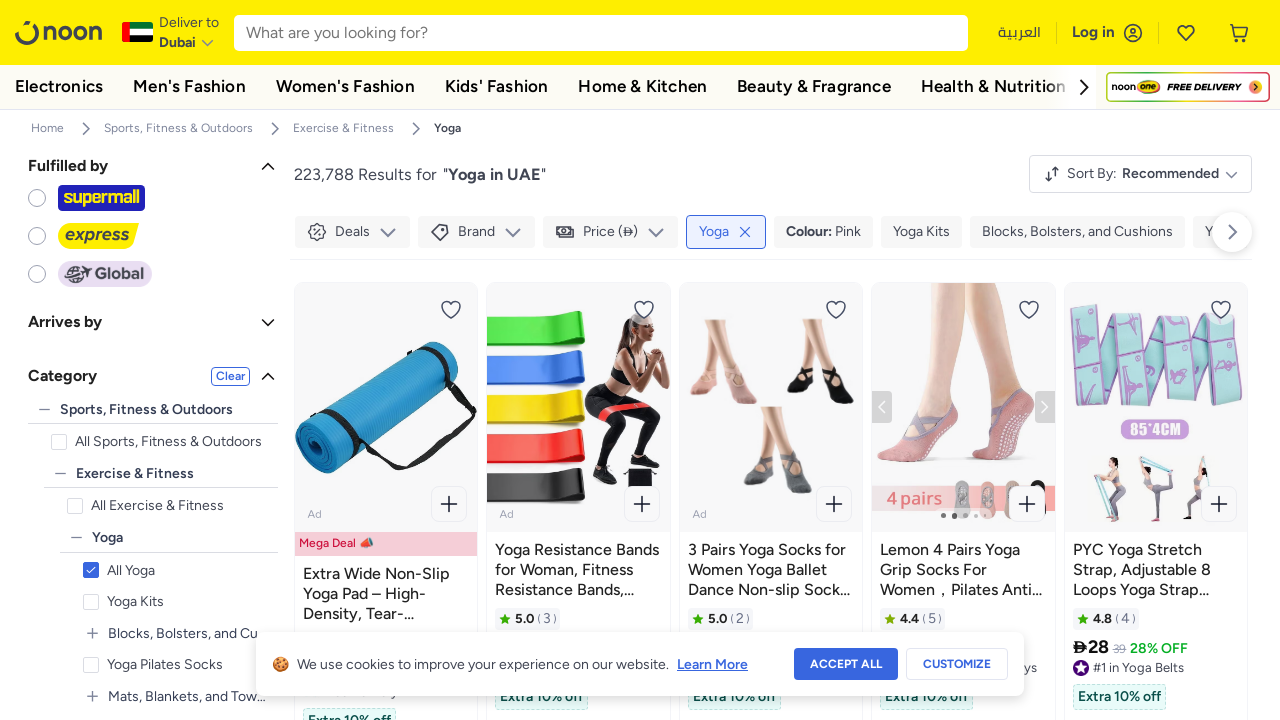

Clicked next button to navigate to page 5 at (963, 360) on li.next
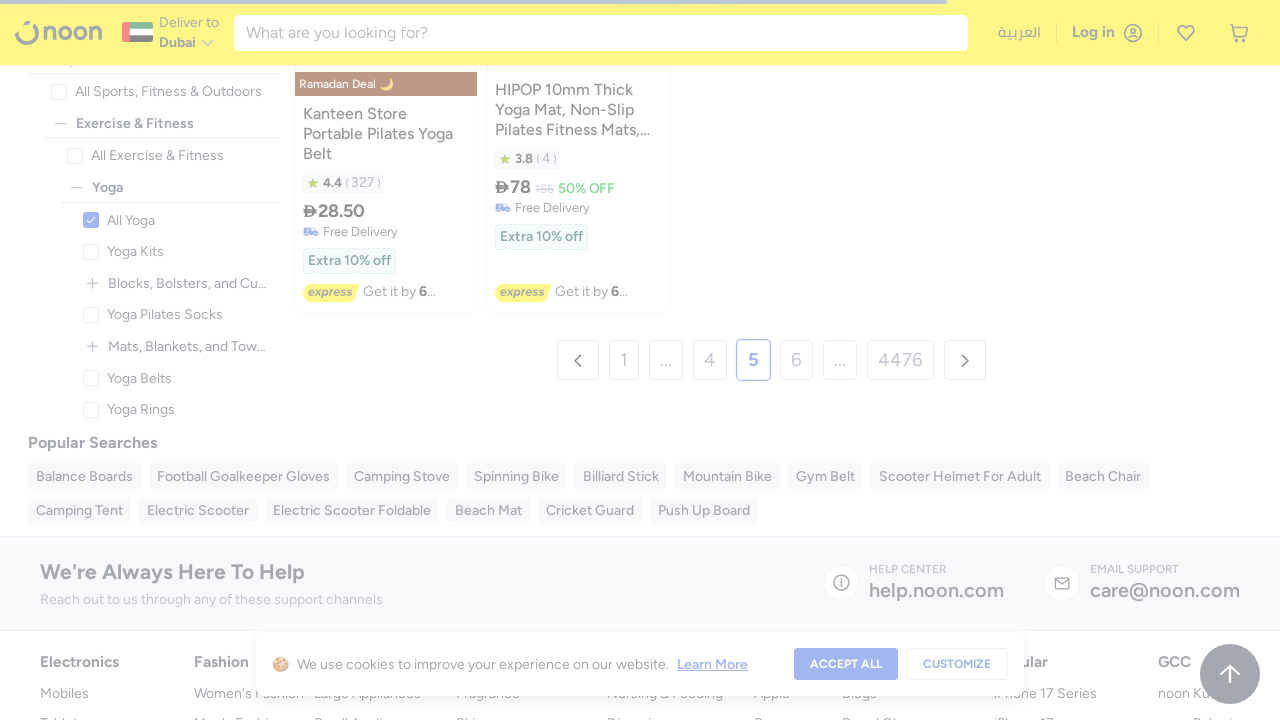

Waited for page transition animation to complete
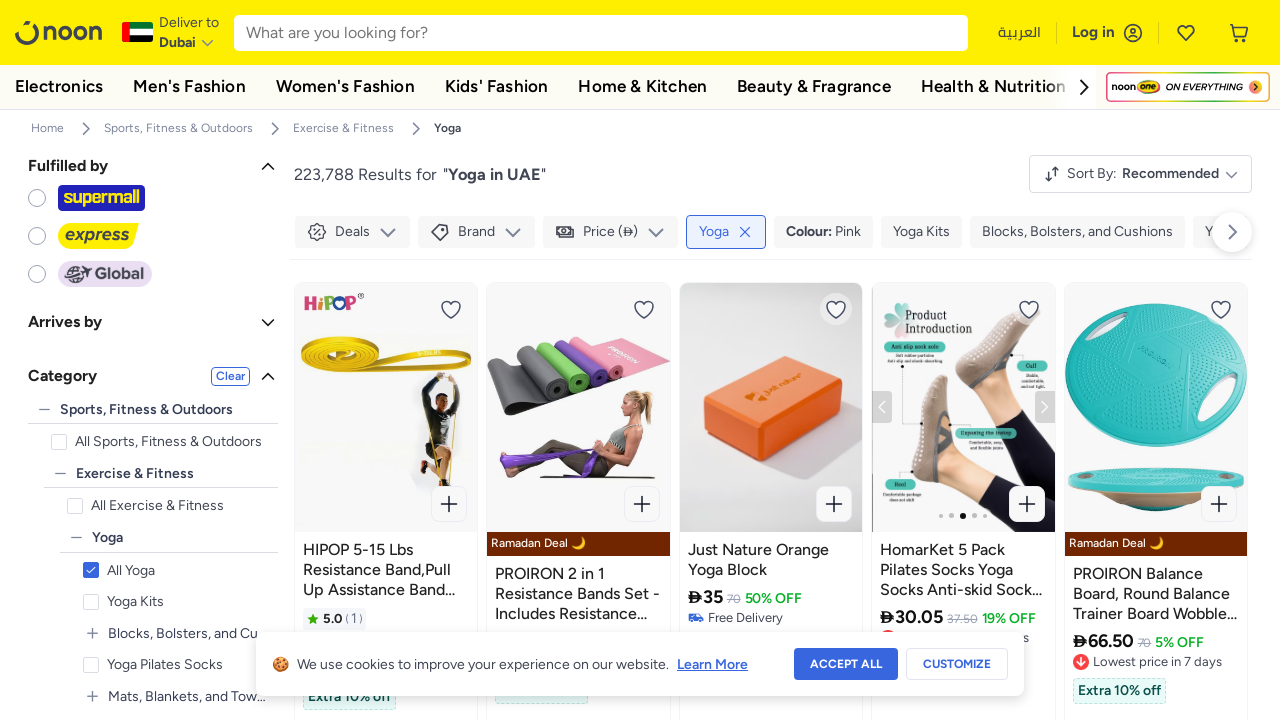

Page finished loading all network requests
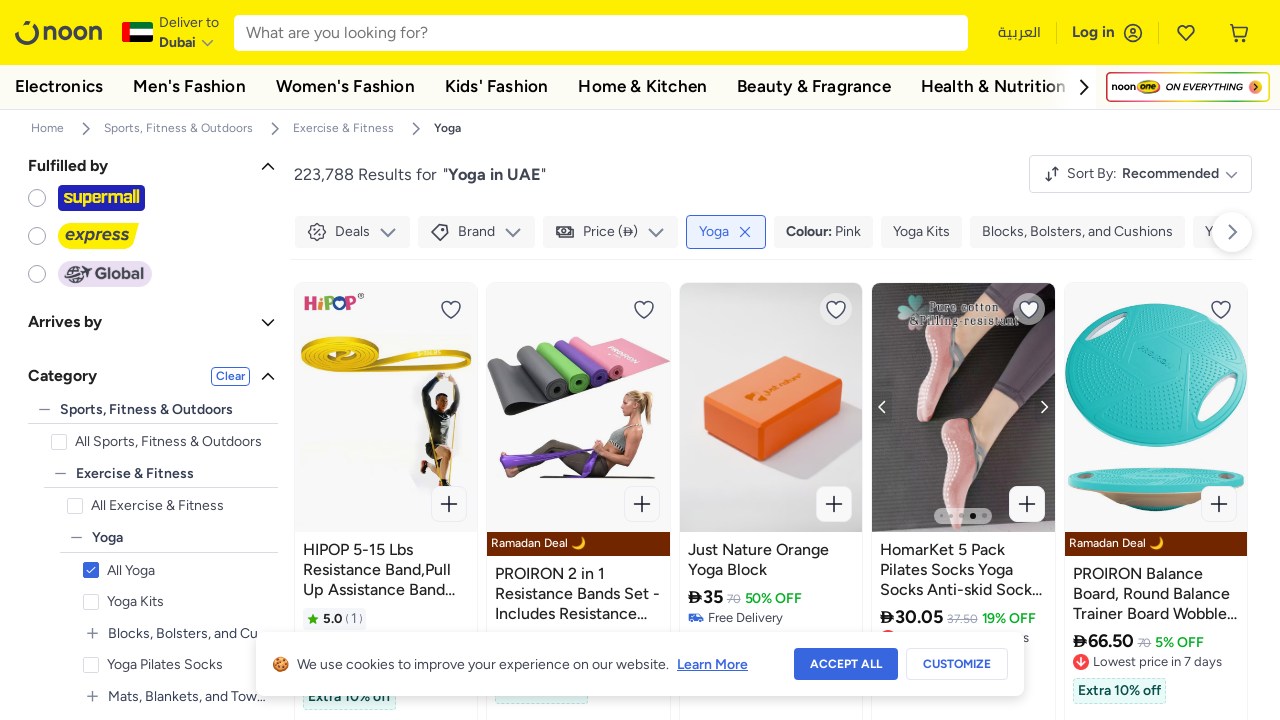

Clicked next button to navigate to page 6 at (964, 360) on li.next
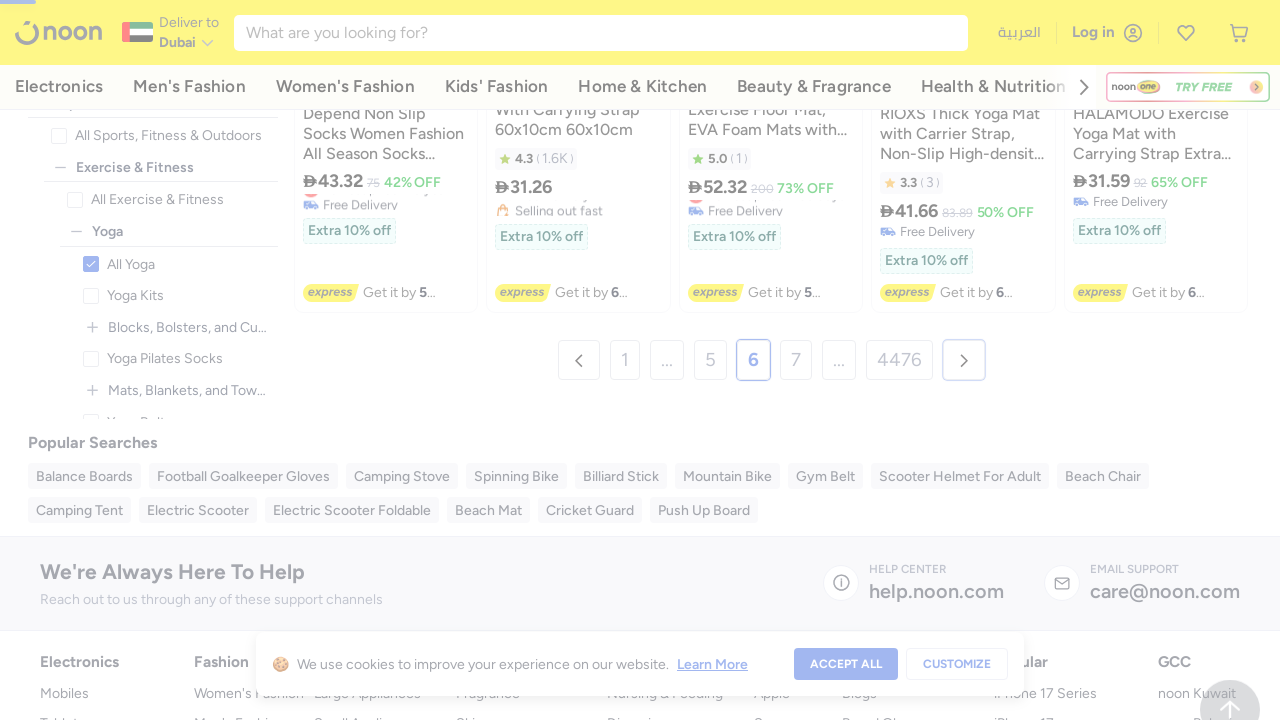

Waited for page transition animation to complete
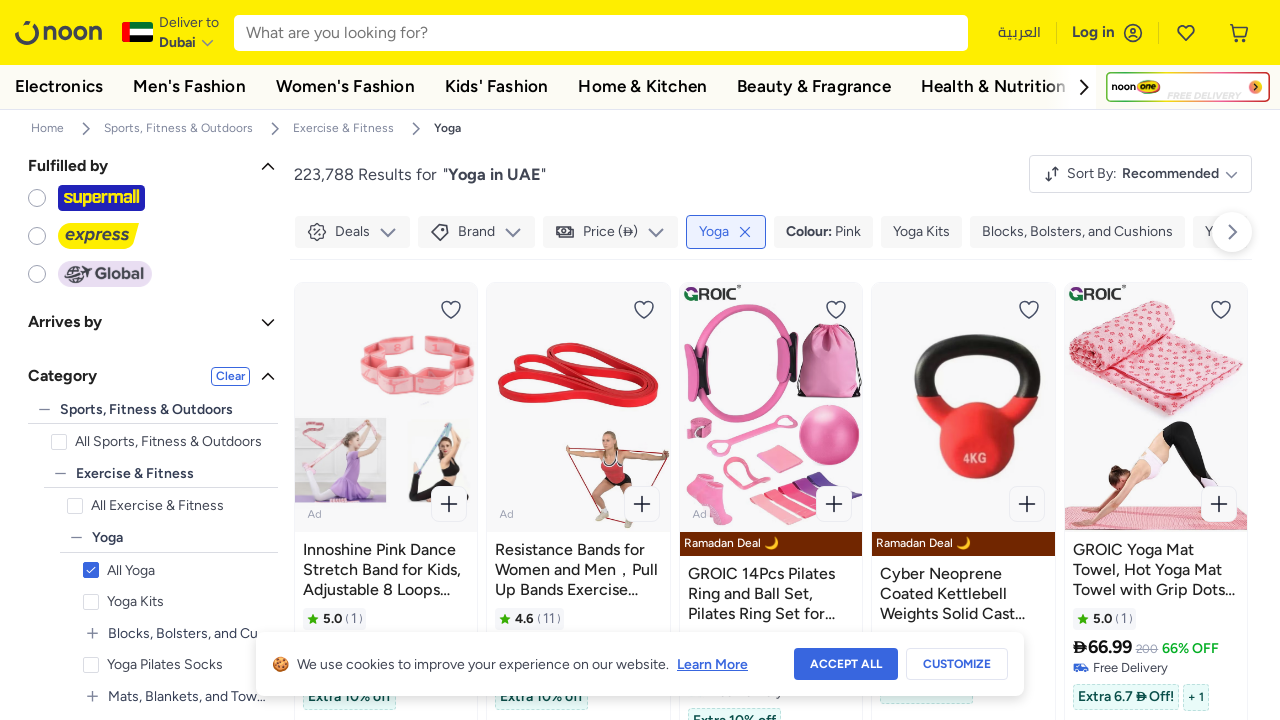

Page finished loading all network requests
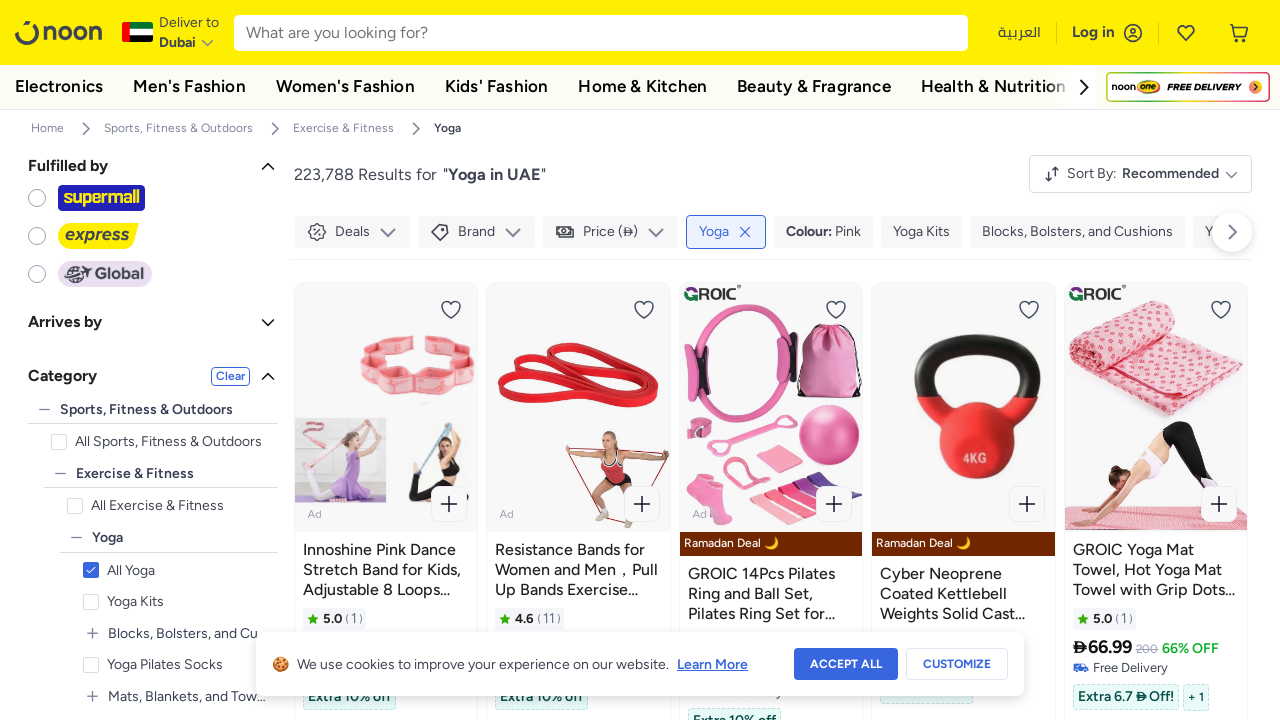

Clicked next button to navigate to page 7 at (964, 360) on li.next
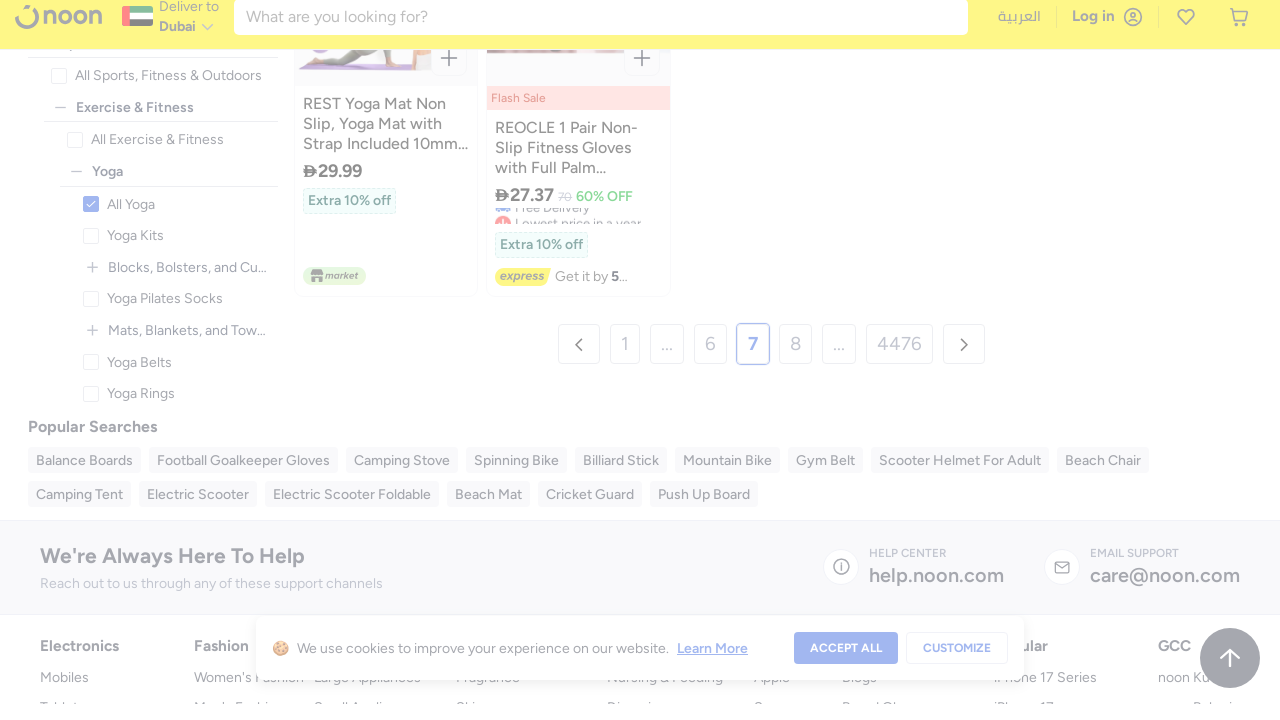

Waited for page transition animation to complete
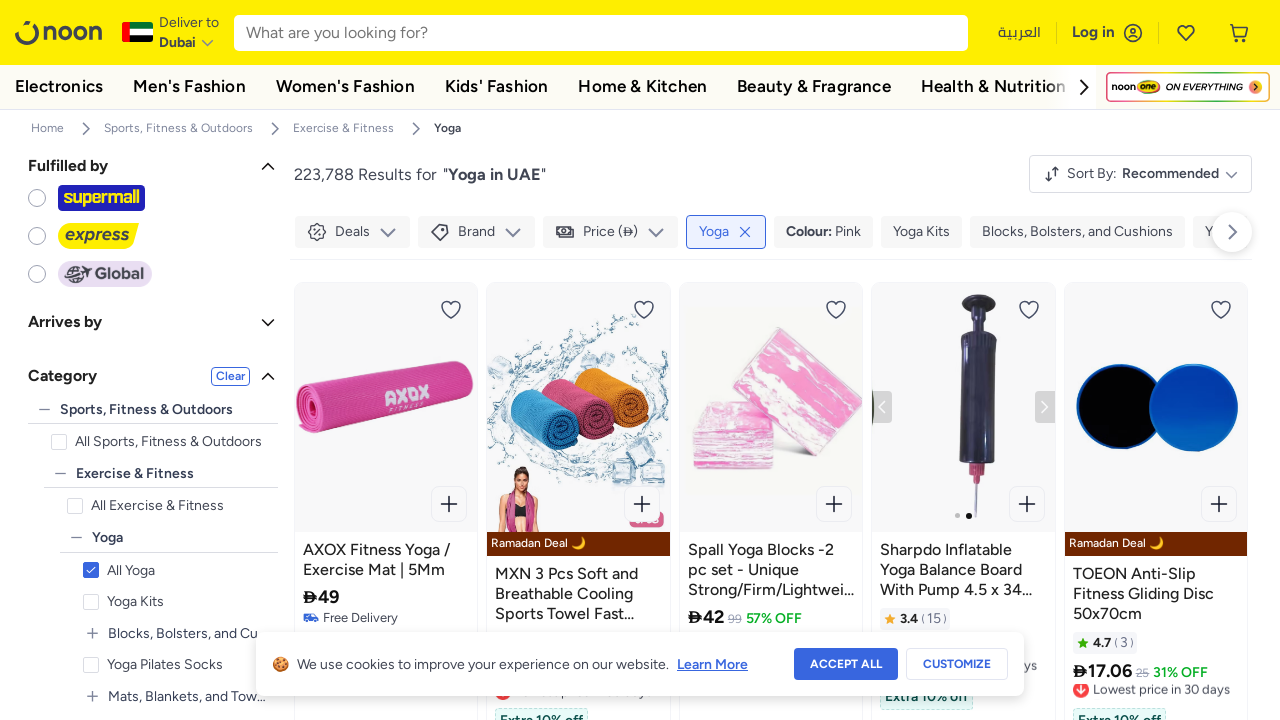

Page finished loading all network requests
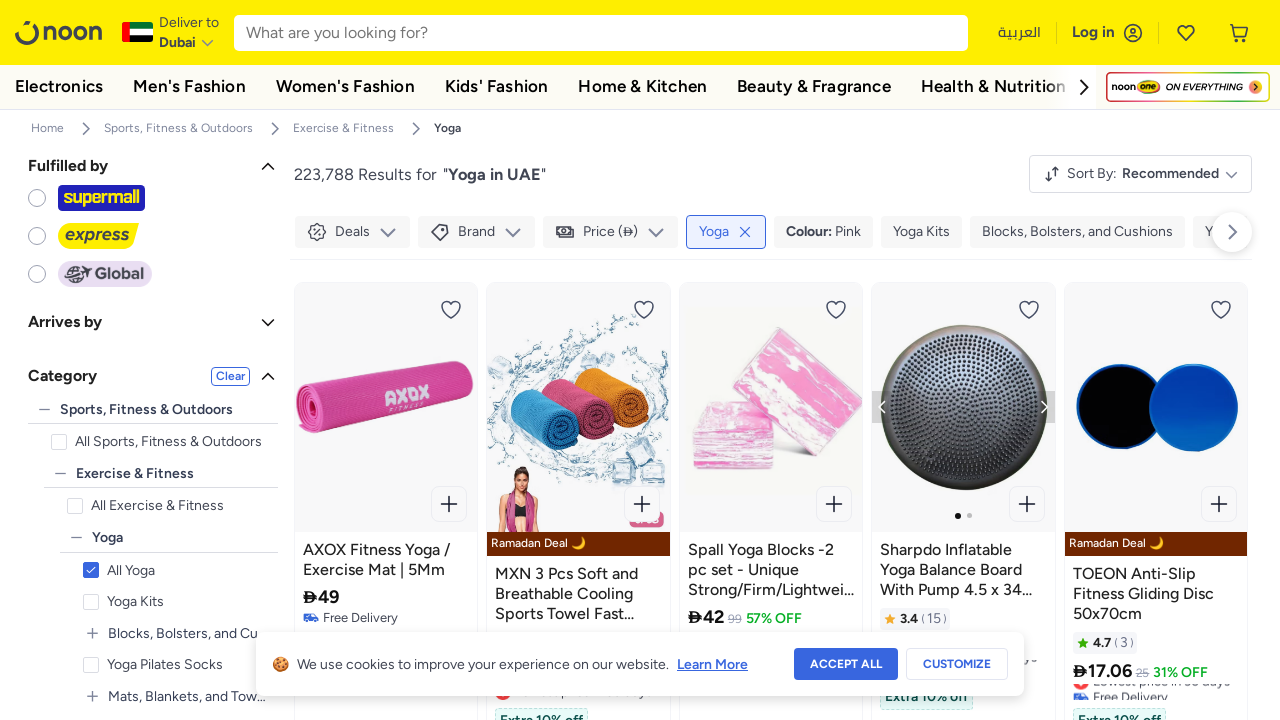

Clicked next button to navigate to page 8 at (964, 360) on li.next
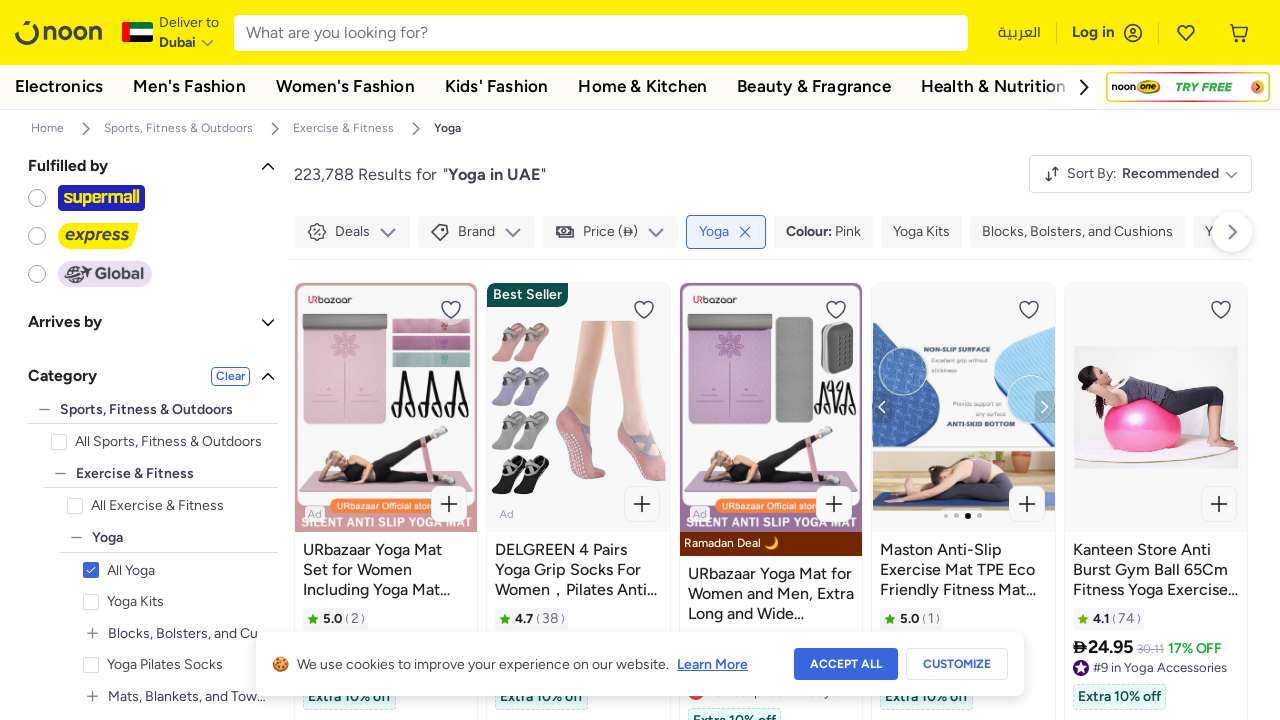

Waited for page transition animation to complete
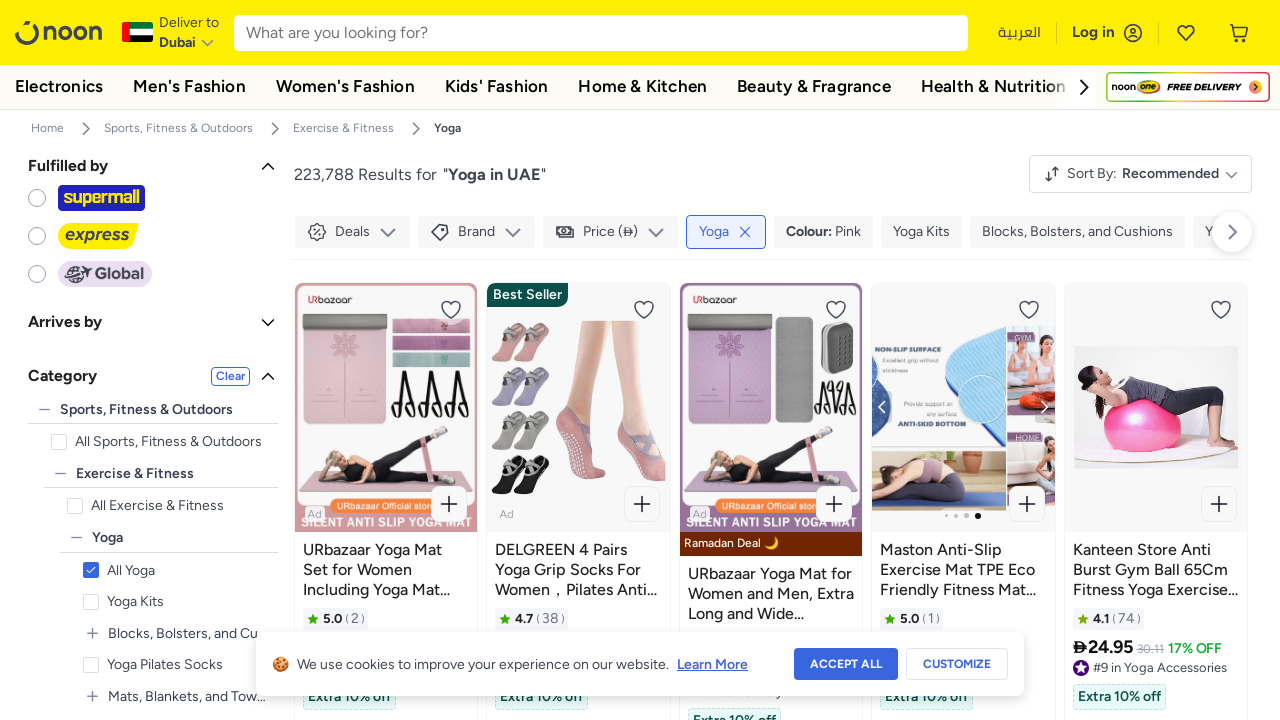

Page finished loading all network requests
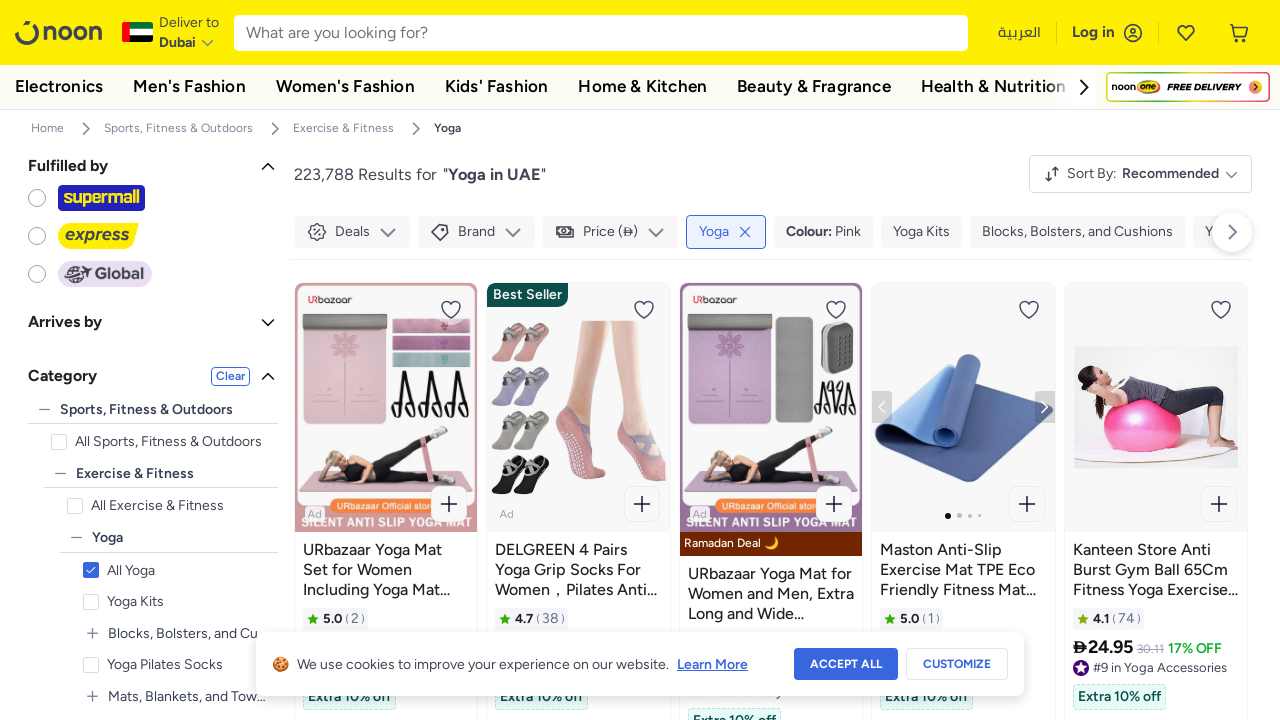

Clicked next button to navigate to page 9 at (964, 360) on li.next
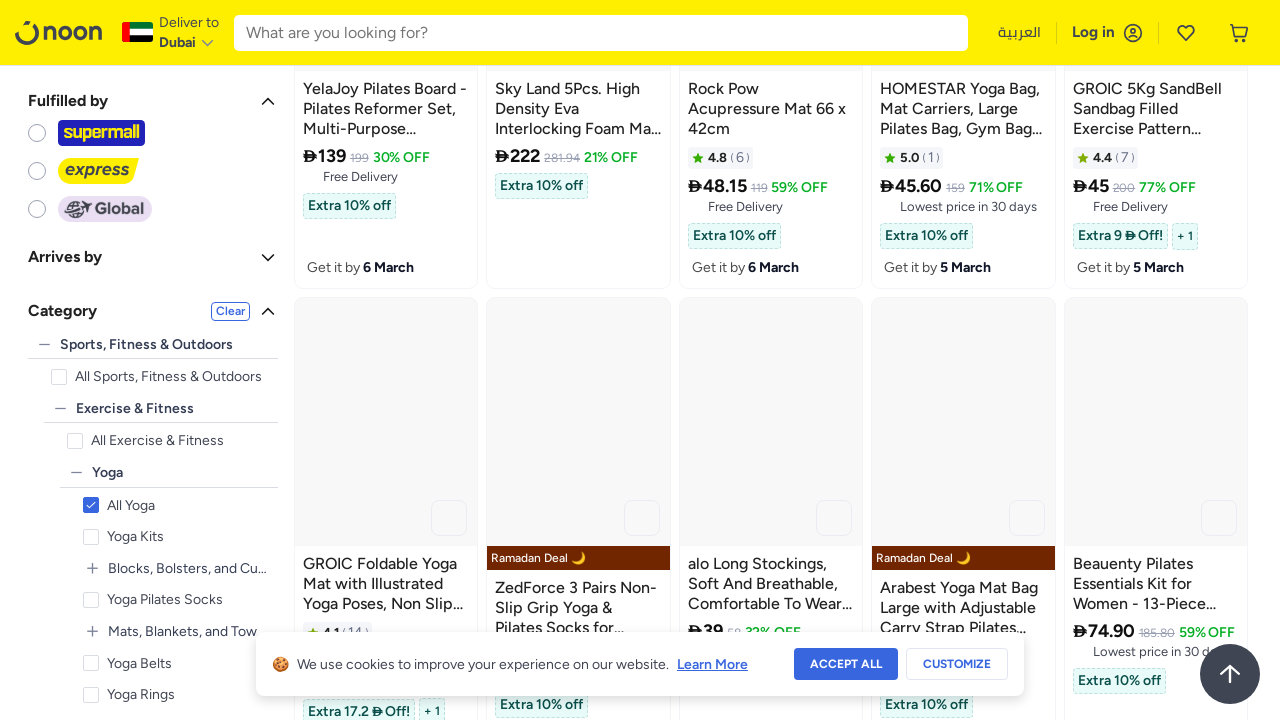

Waited for page transition animation to complete
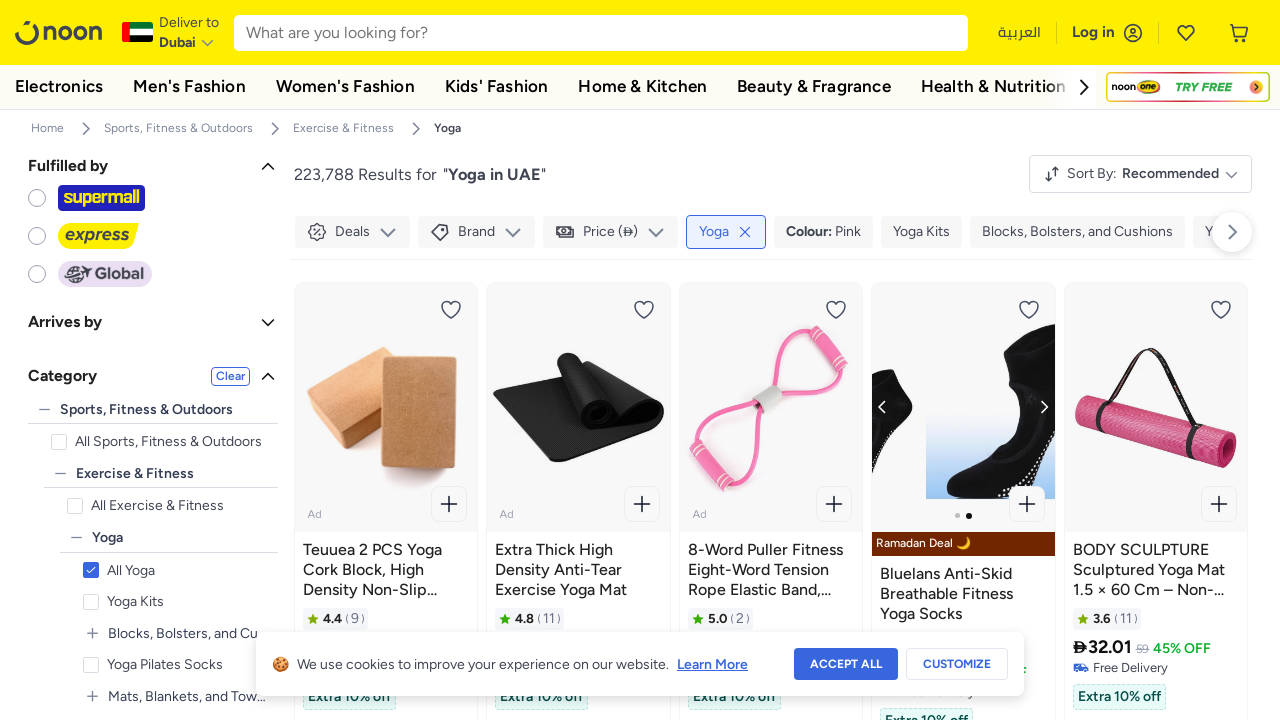

Page finished loading all network requests
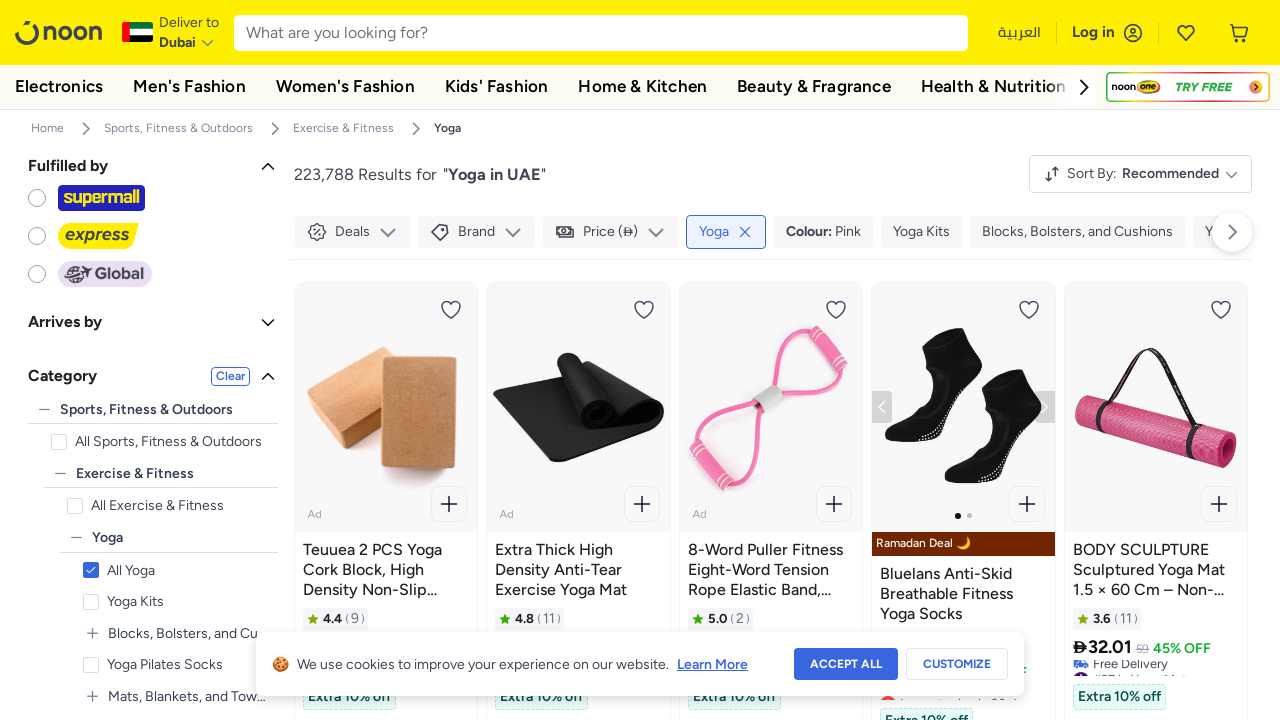

Clicked next button to navigate to page 10 at (968, 361) on li.next
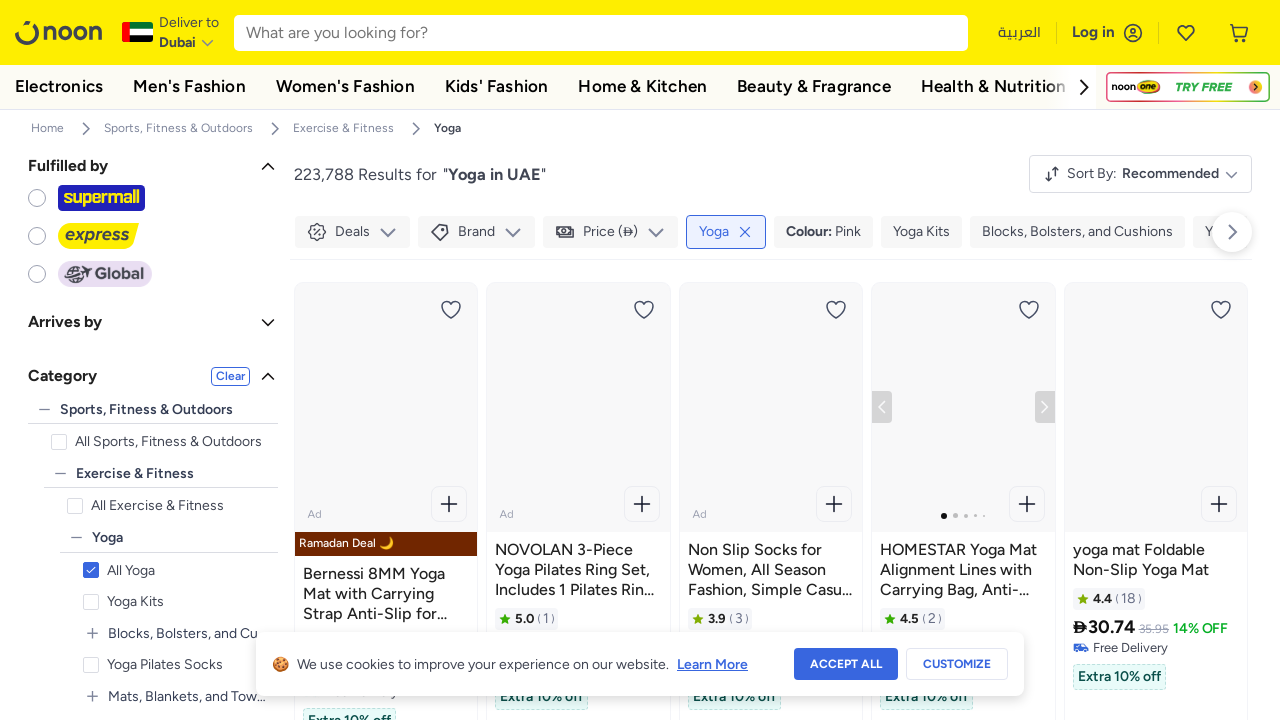

Waited for page transition animation to complete
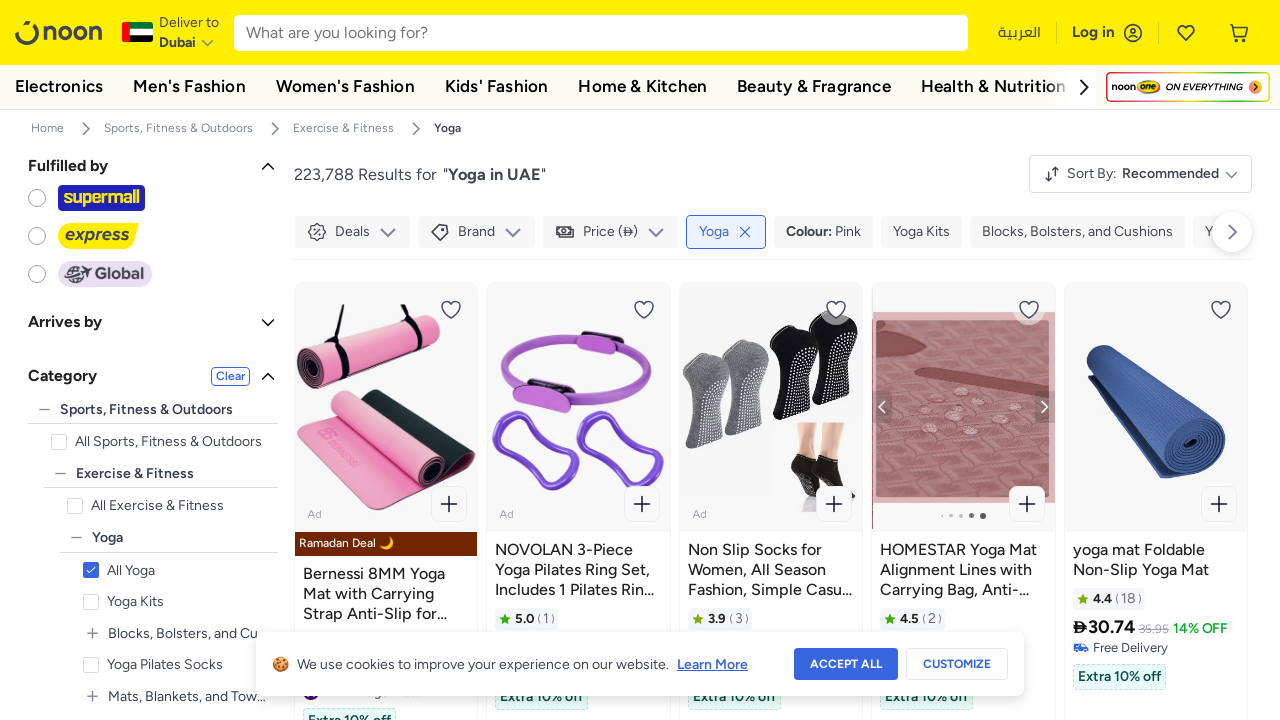

Page finished loading all network requests
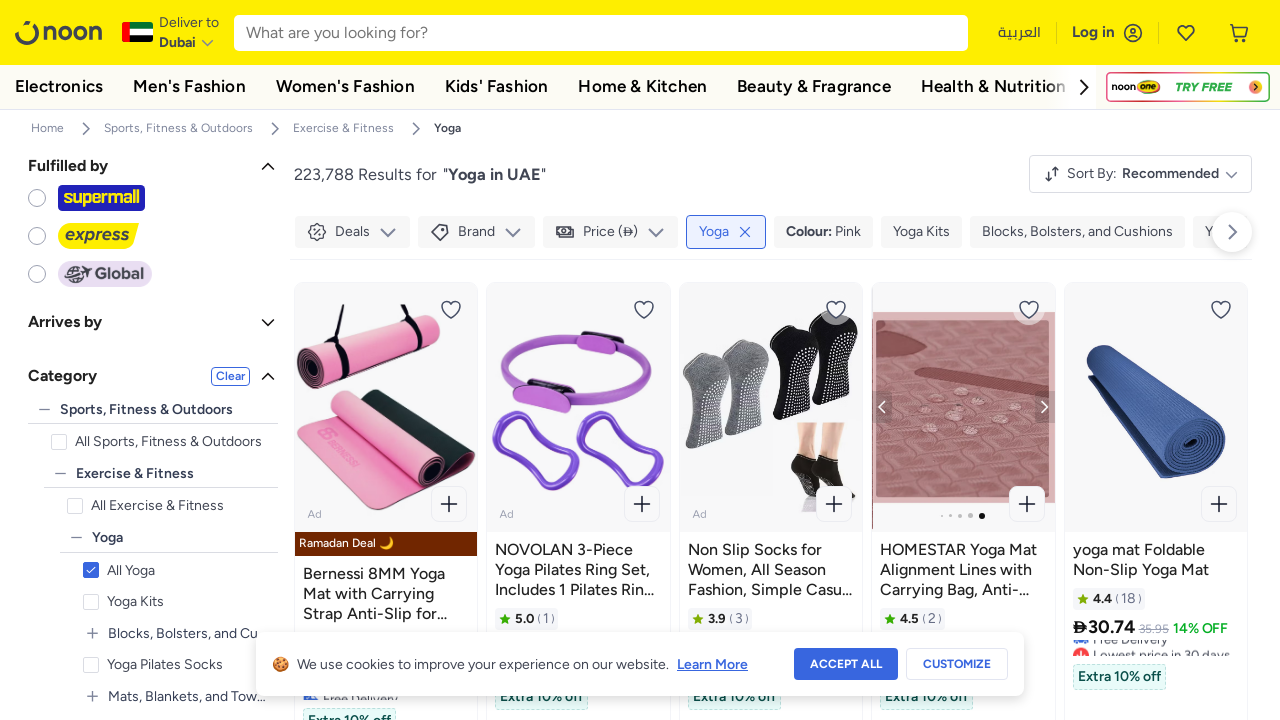

Clicked next button to navigate to page 11 at (971, 360) on li.next
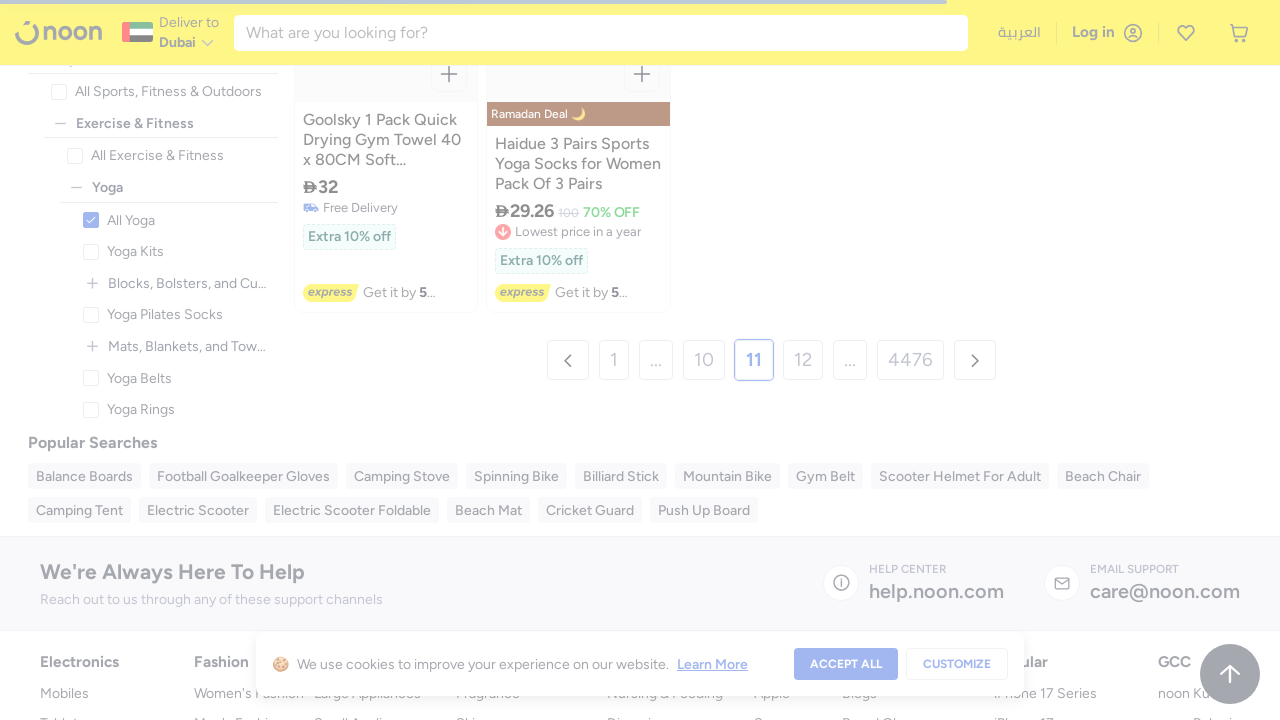

Waited for page transition animation to complete
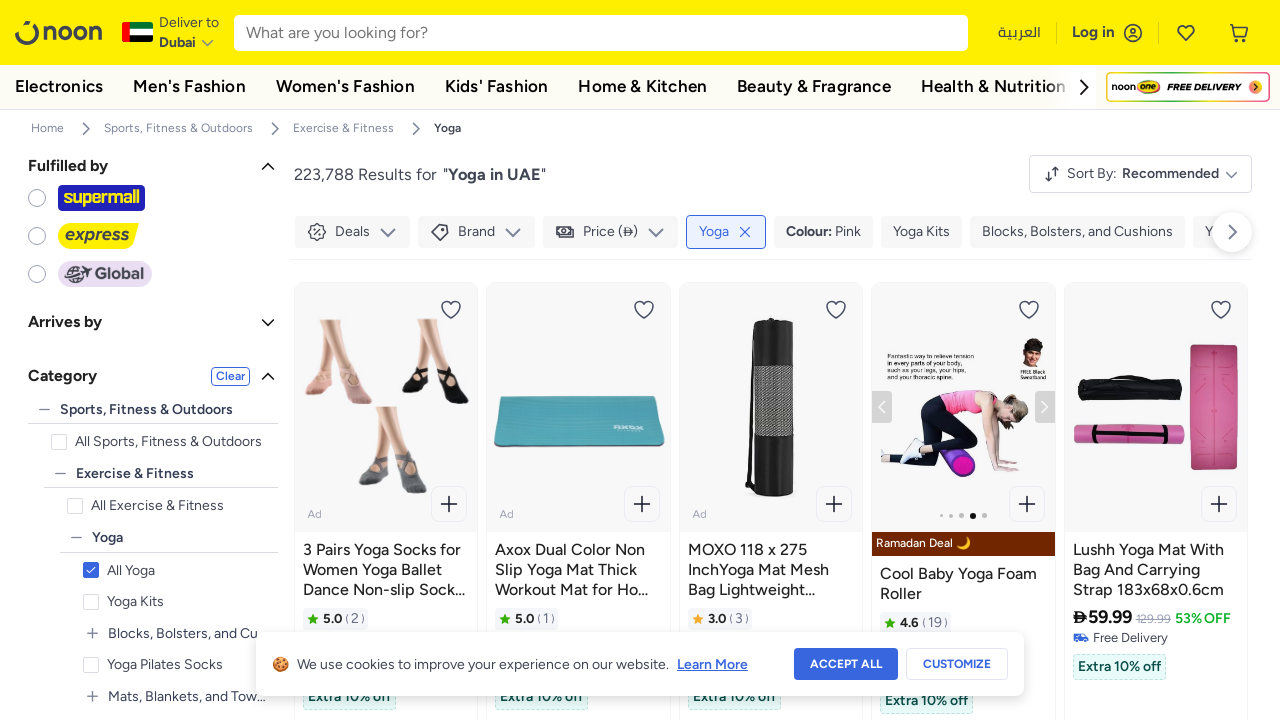

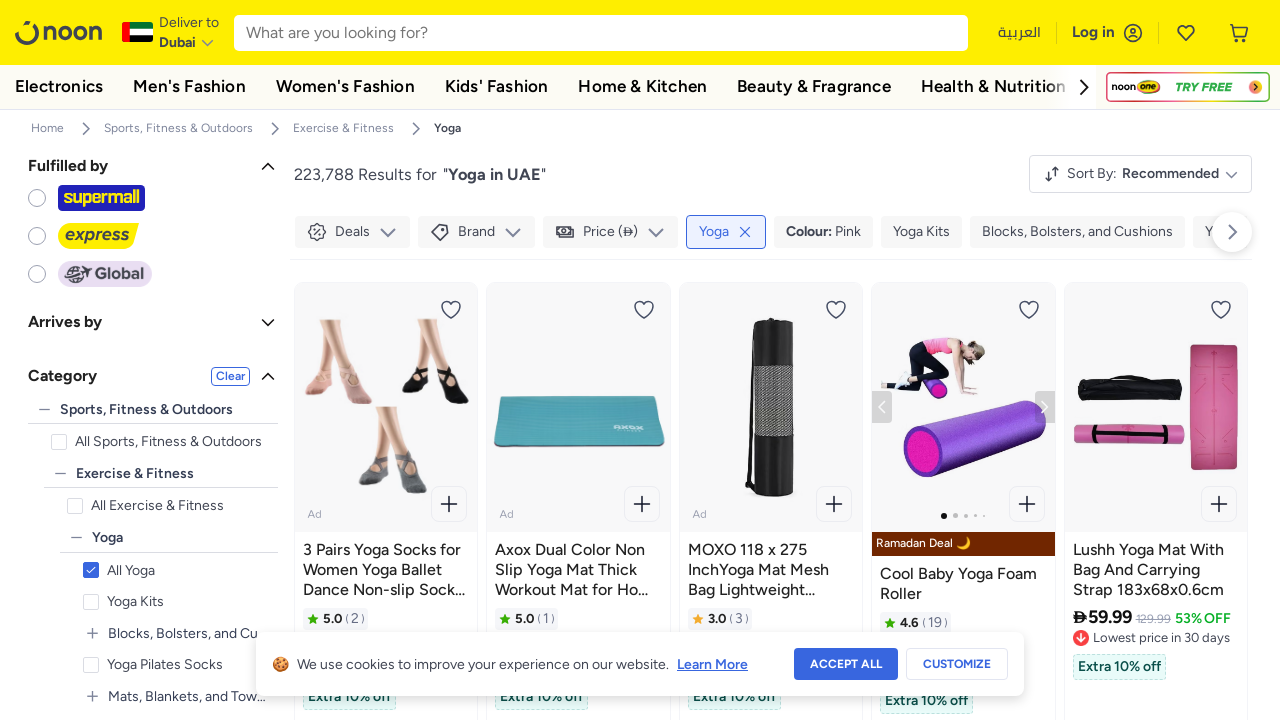